Tests DuckDuckGo search functionality by typing a query and clicking search button

Starting URL: https://duckduckgo.com/

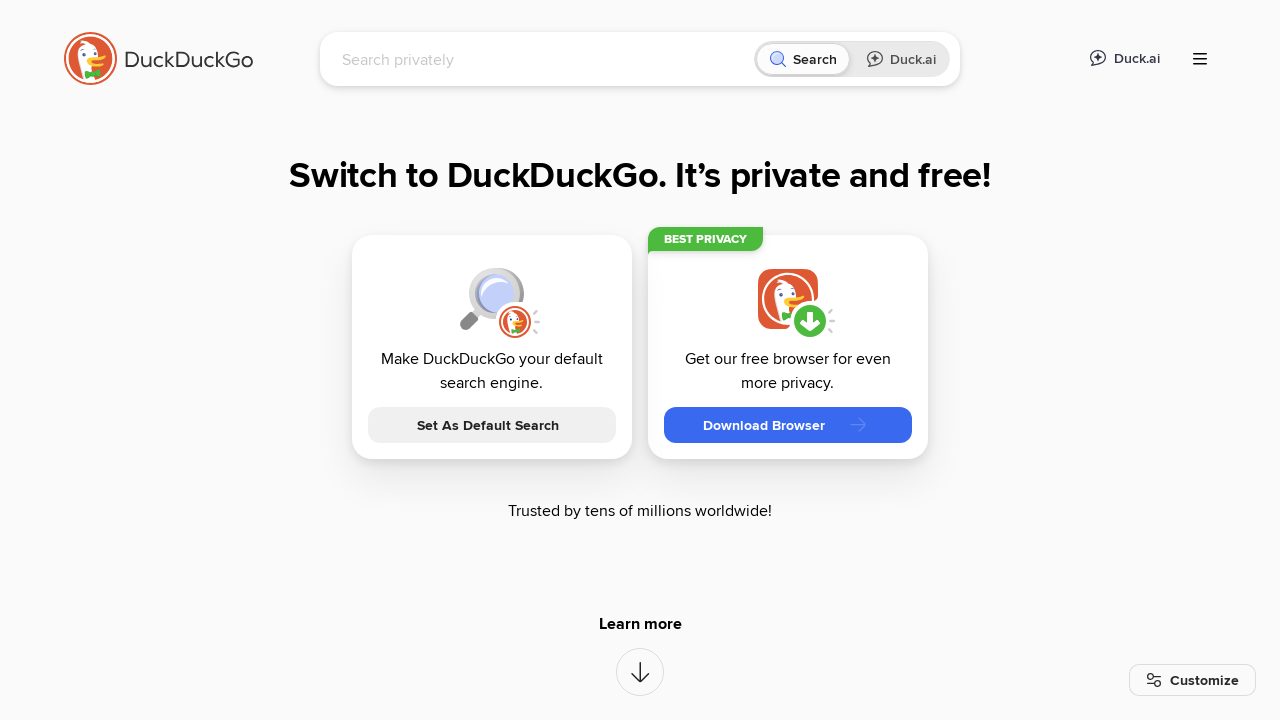

Filled search box with 'selenium python io' on #searchbox_input
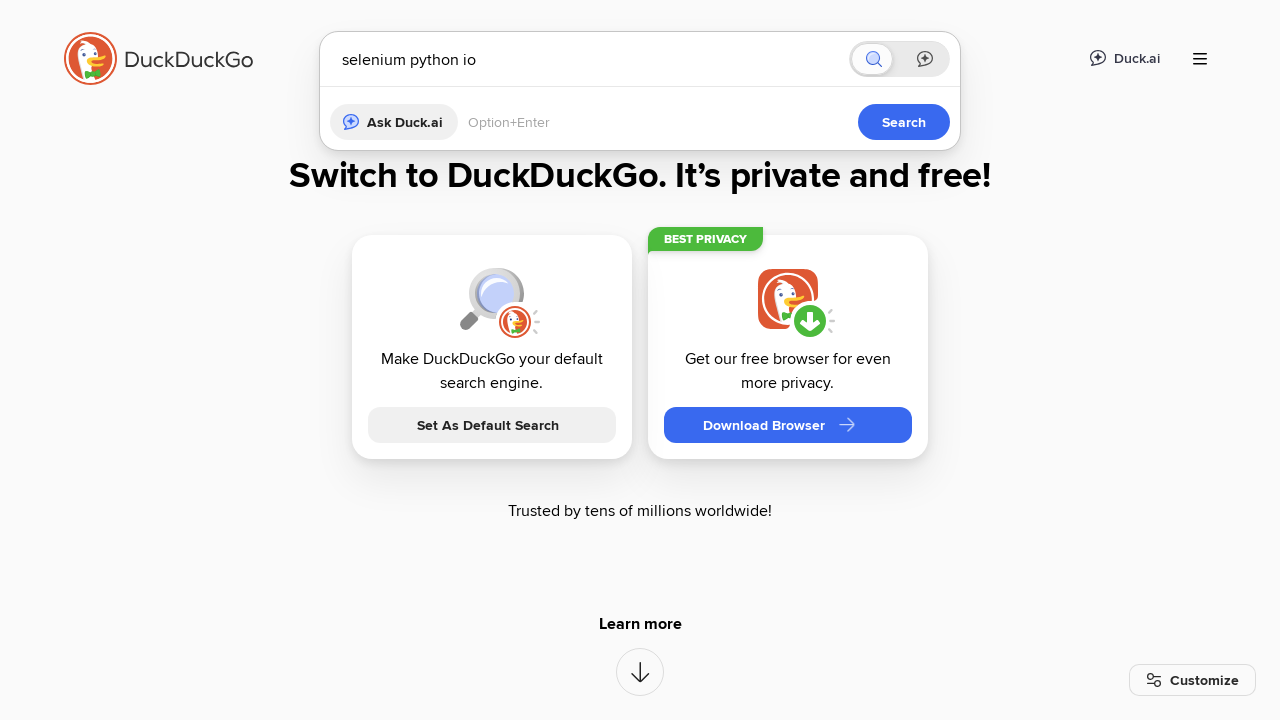

Clicked search button at (881, 59) on [aria-label='Search']
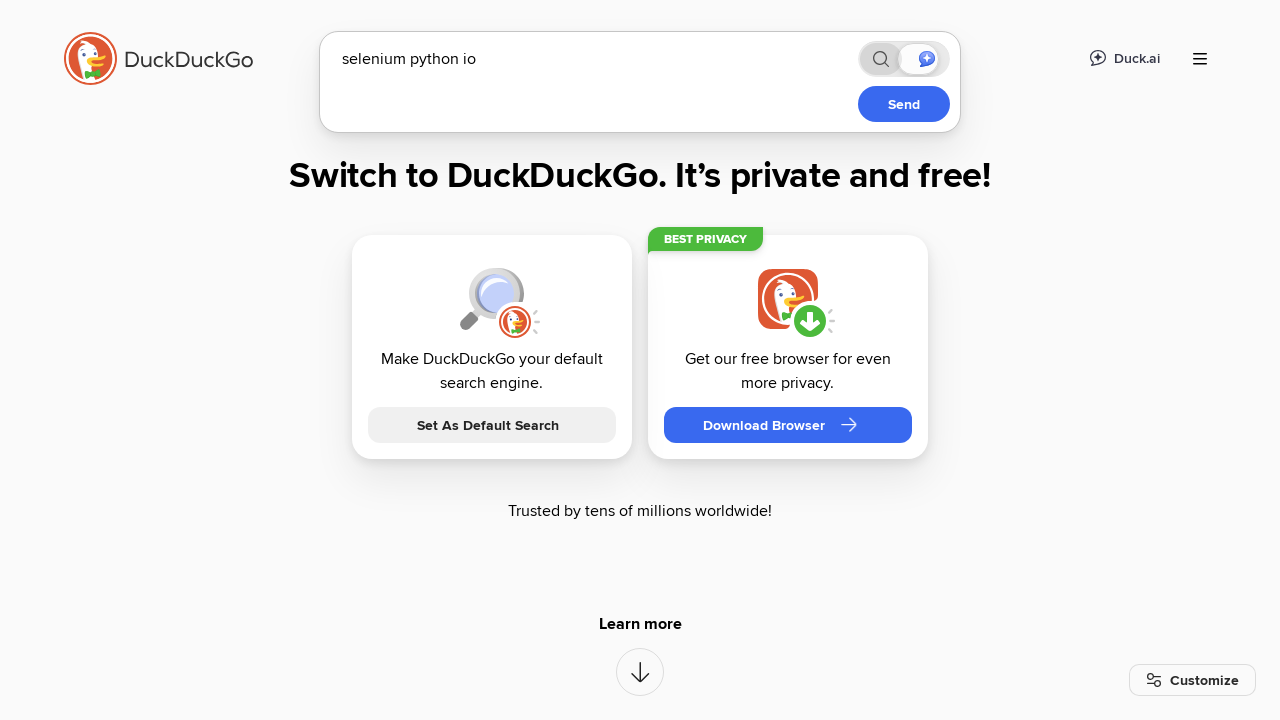

Search results loaded on DuckDuckGo
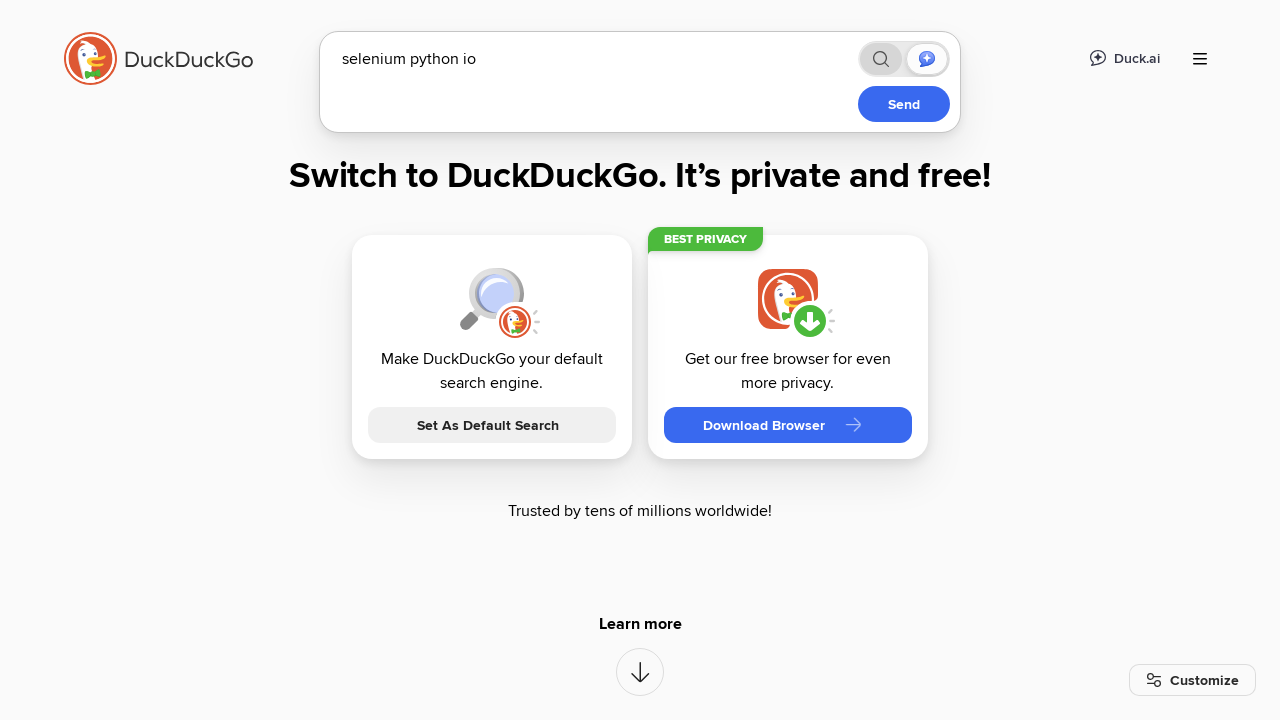

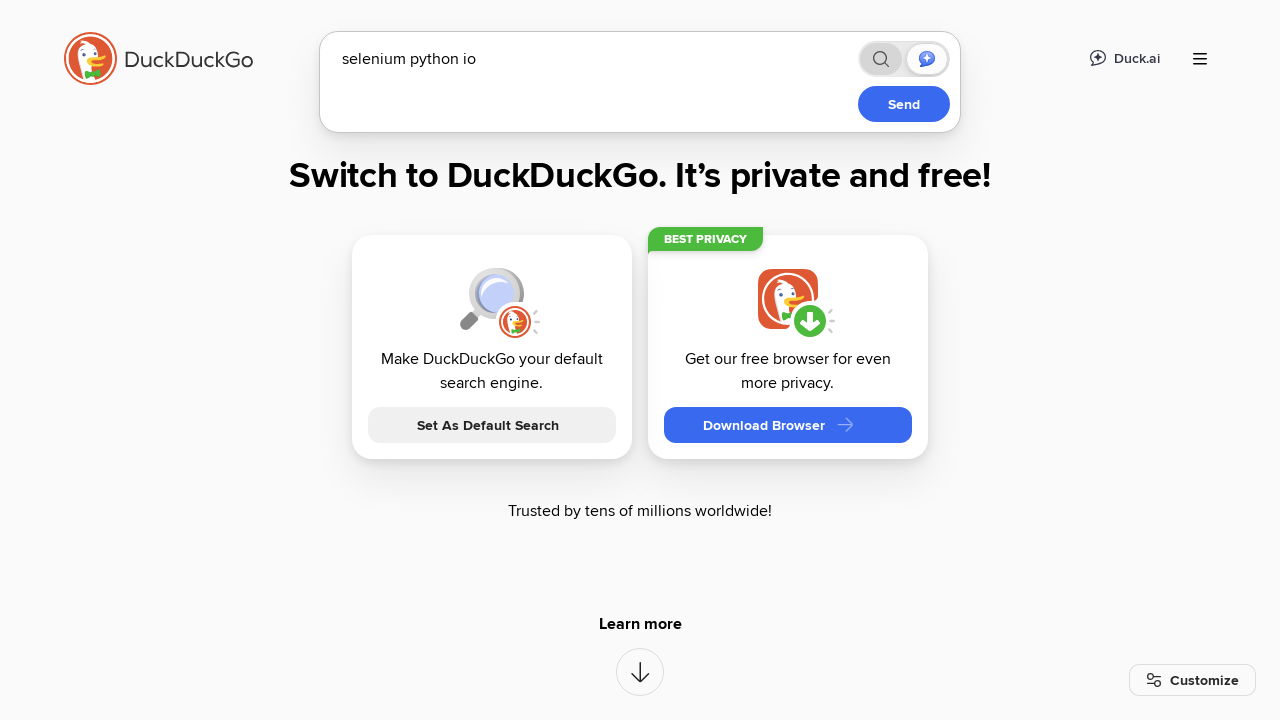